Tests alert dialog functionality by triggering a prompt alert, entering text, and accepting it

Starting URL: https://demoqa.com/alerts

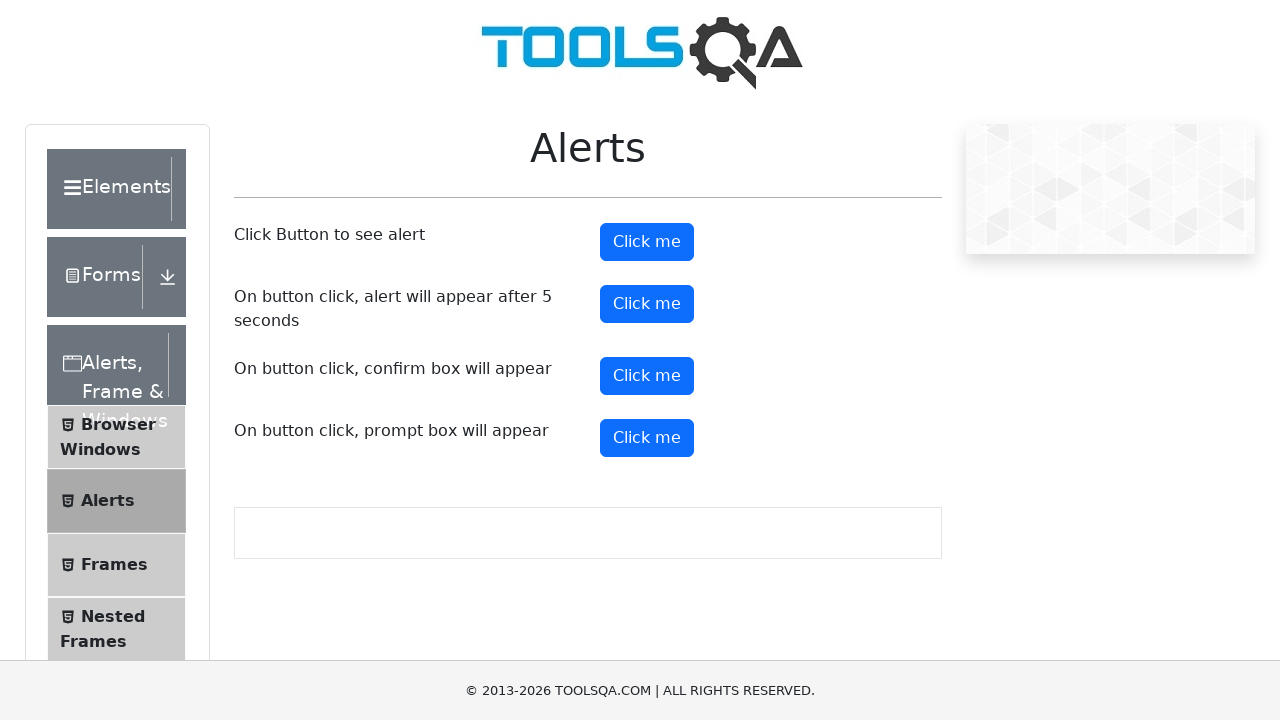

Clicked the prompt button to trigger alert at (647, 438) on #promtButton
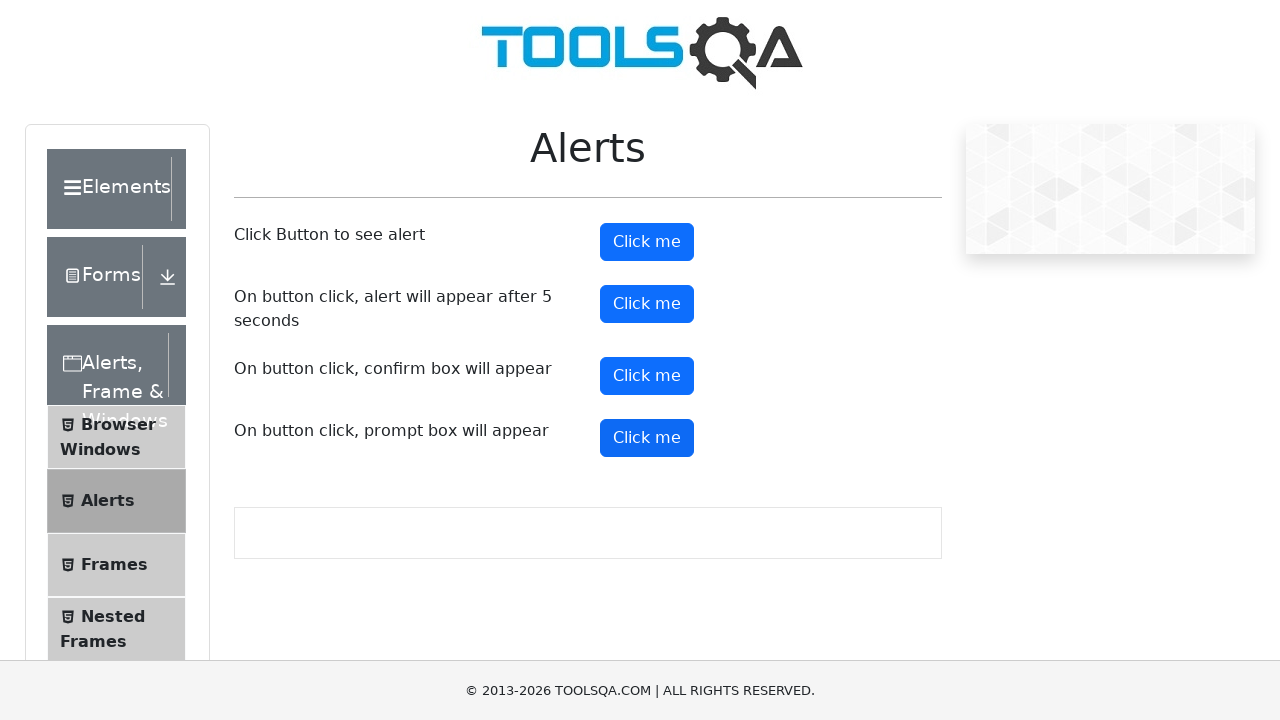

Handled prompt alert by entering 'Riswanda' and accepting
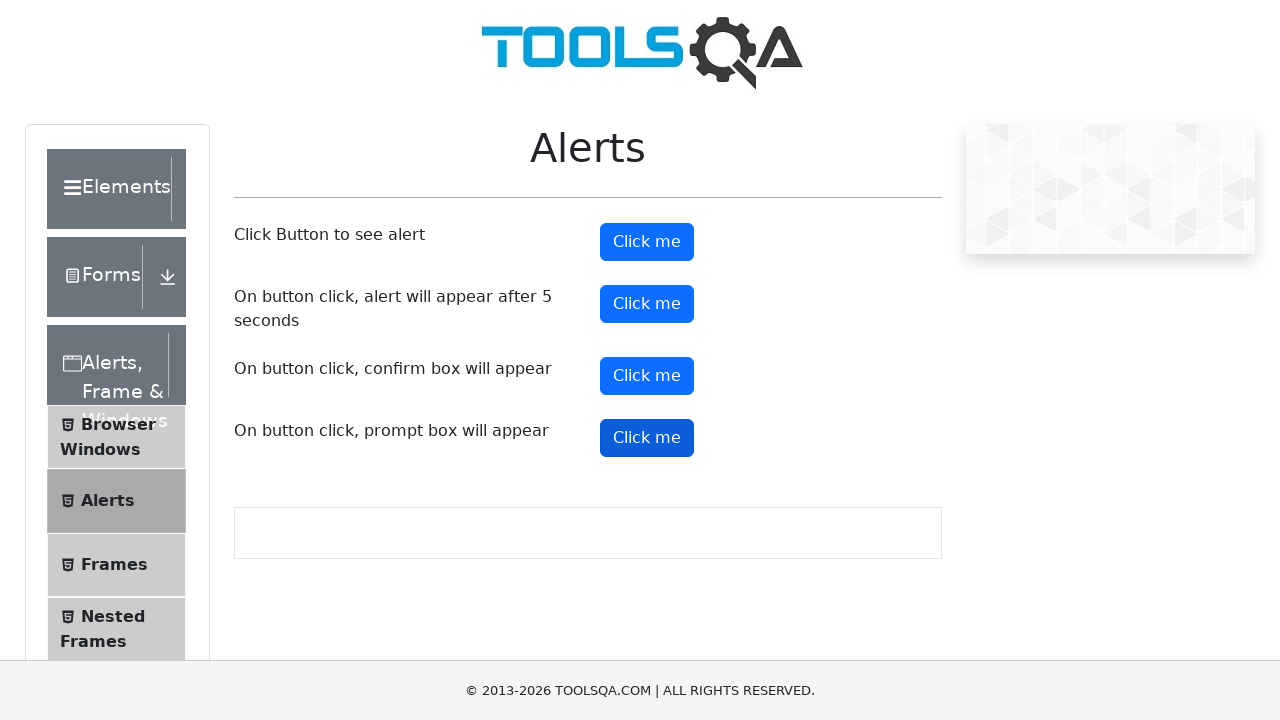

Waited for alert result to be displayed
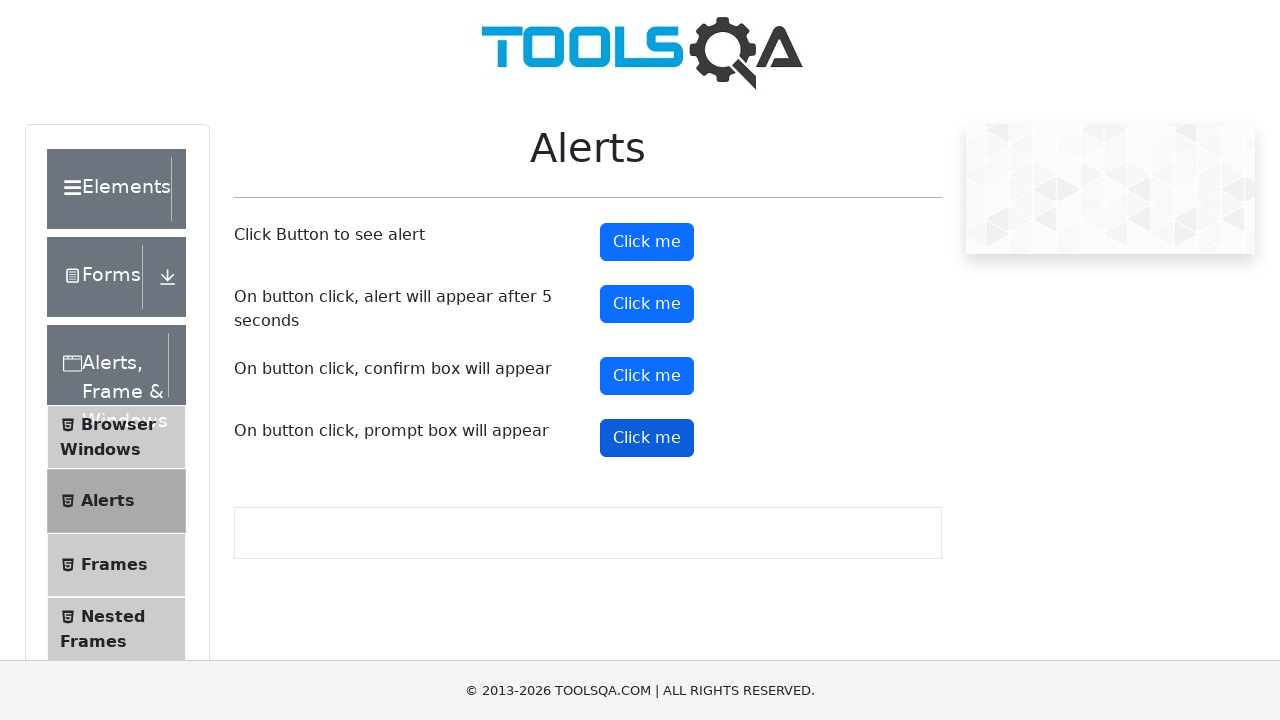

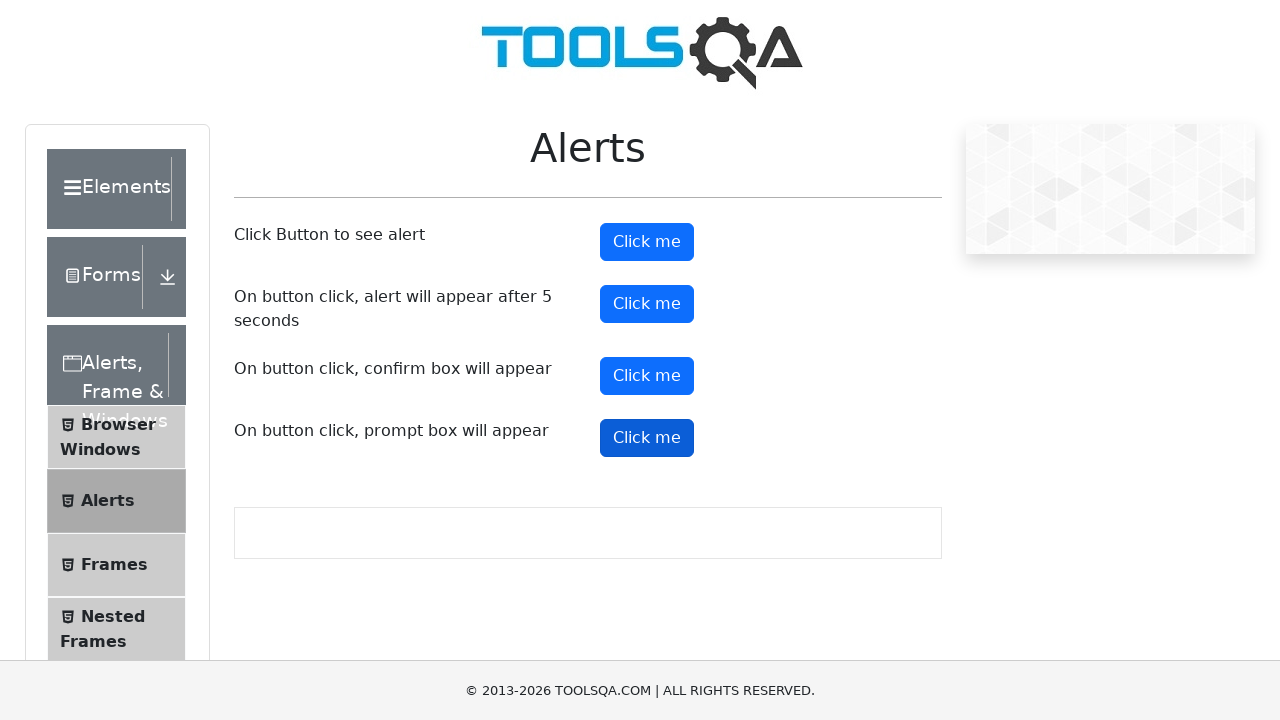